Tests infinite scroll functionality on Meituan food category page by scrolling down multiple times to load additional content

Starting URL: http://bj.meituan.com/category/meishi?mtt=1.index%2Ffloornew.nc.1.iz46epfq

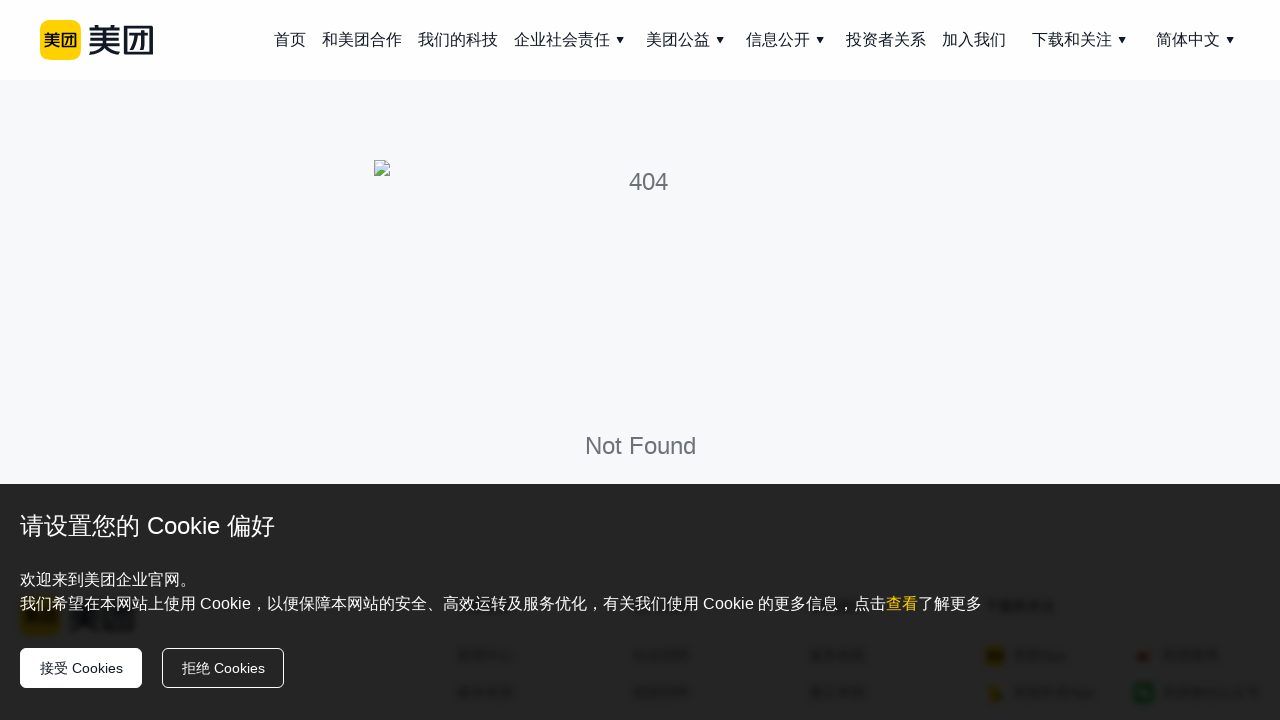

Scrolled down 10000 pixels (iteration 1/6)
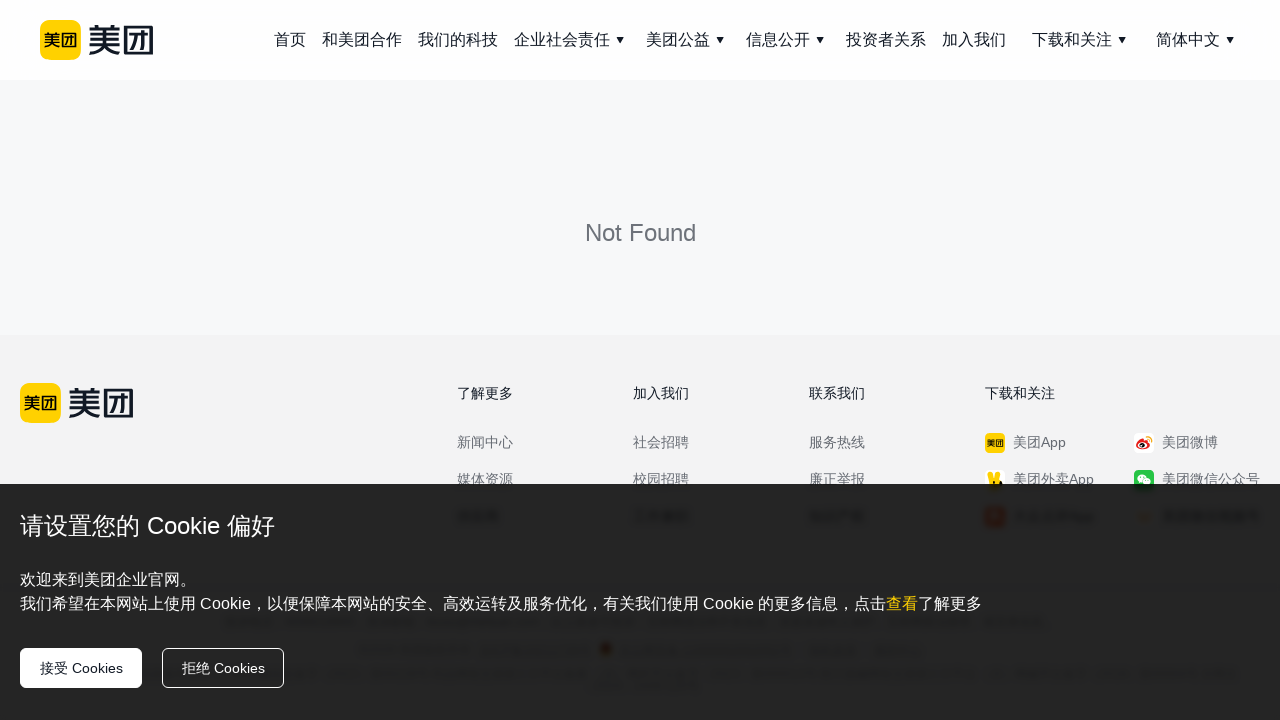

Waited 2 seconds for content to load after scroll 1
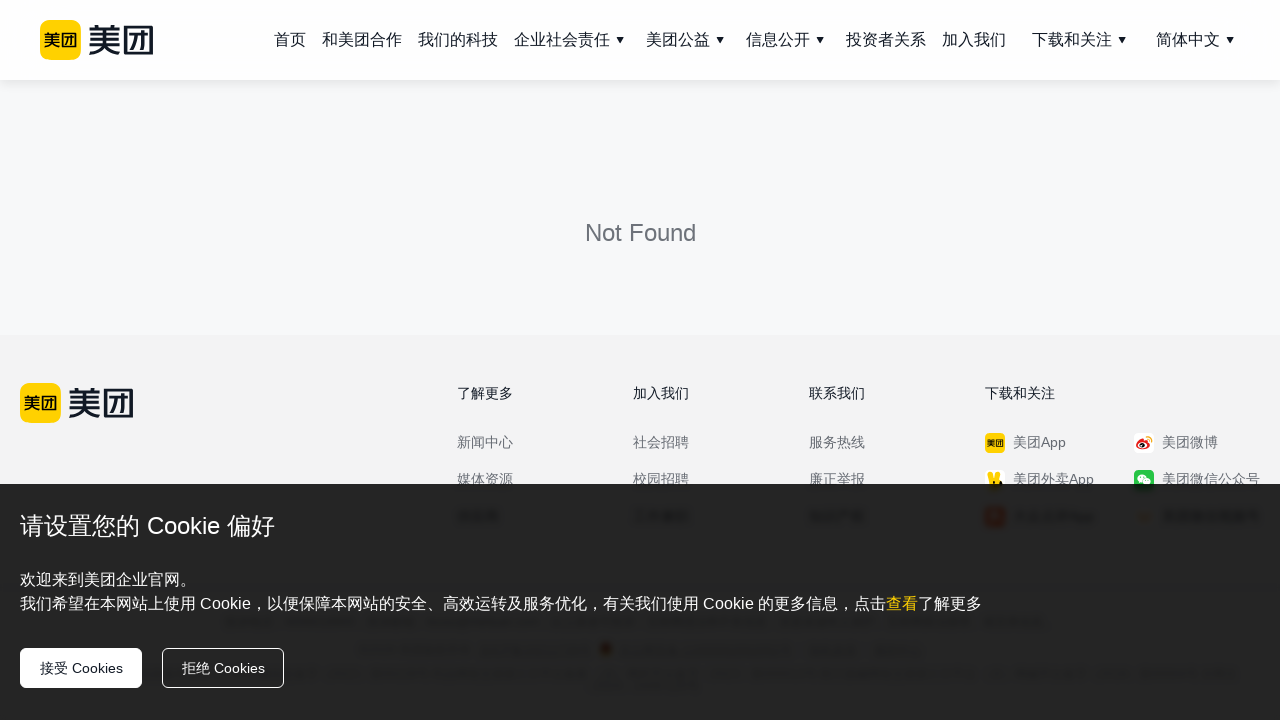

Scrolled down 10000 pixels (iteration 2/6)
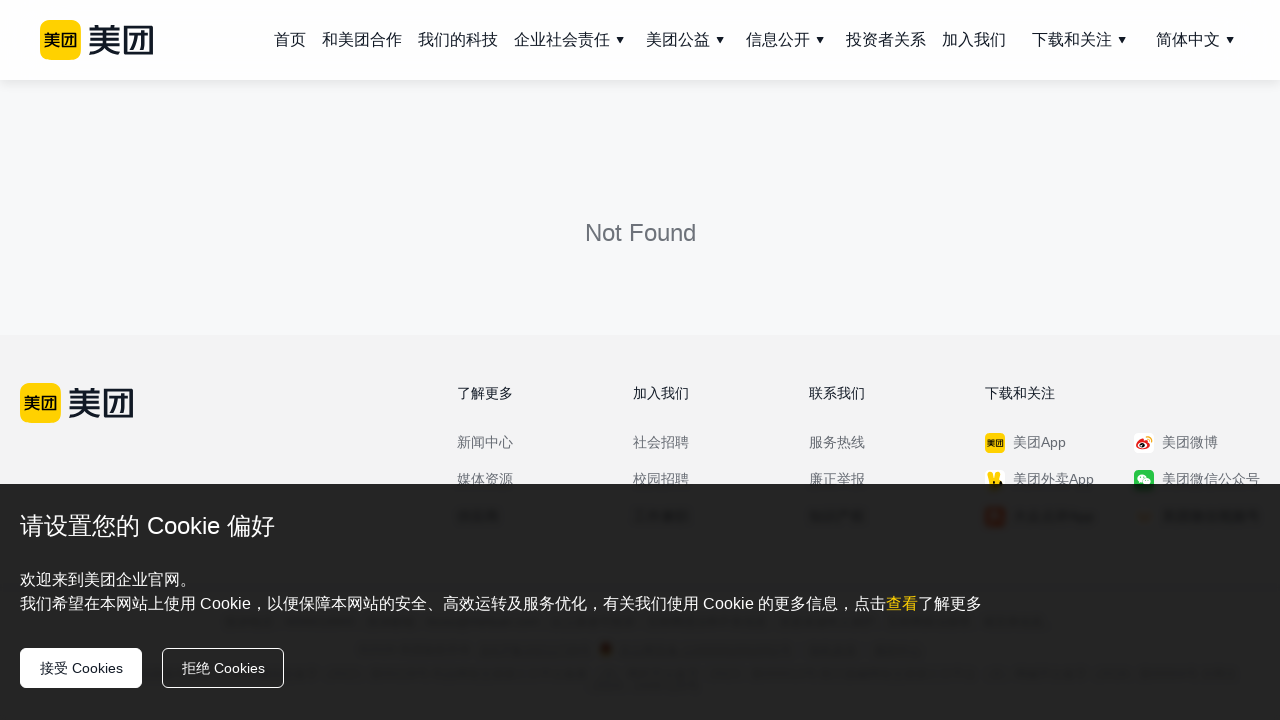

Waited 2 seconds for content to load after scroll 2
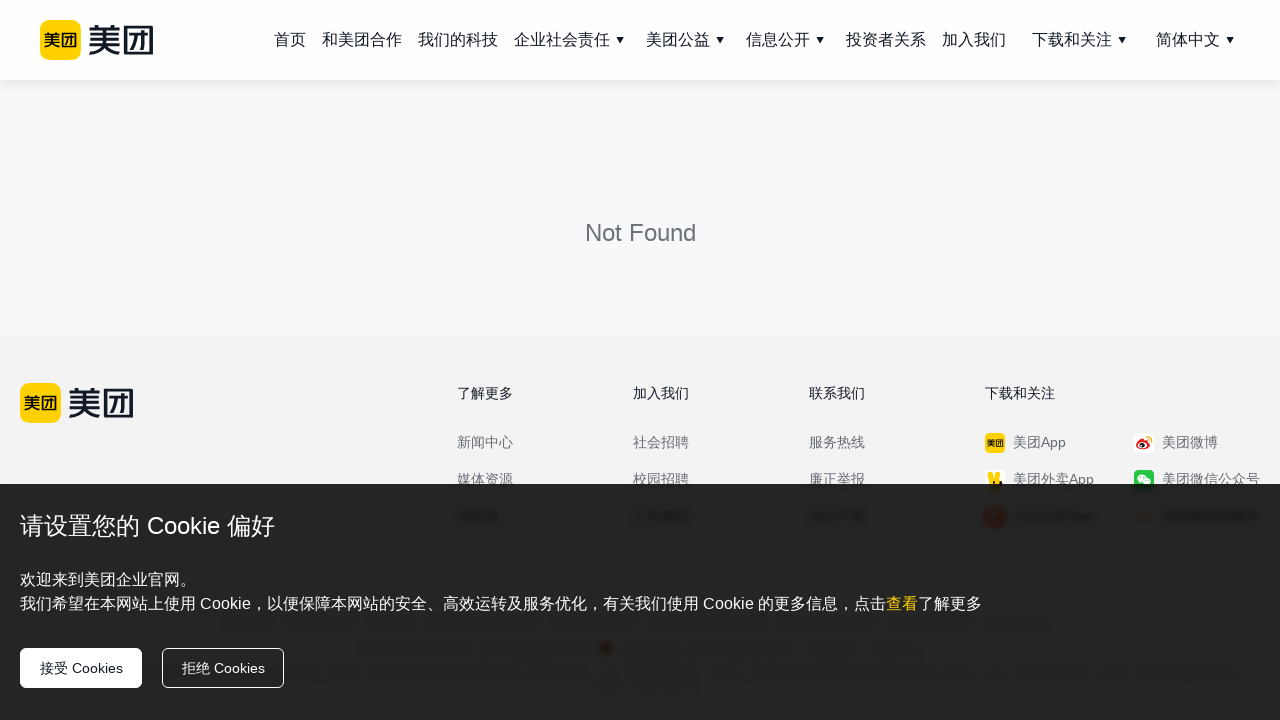

Scrolled down 10000 pixels (iteration 3/6)
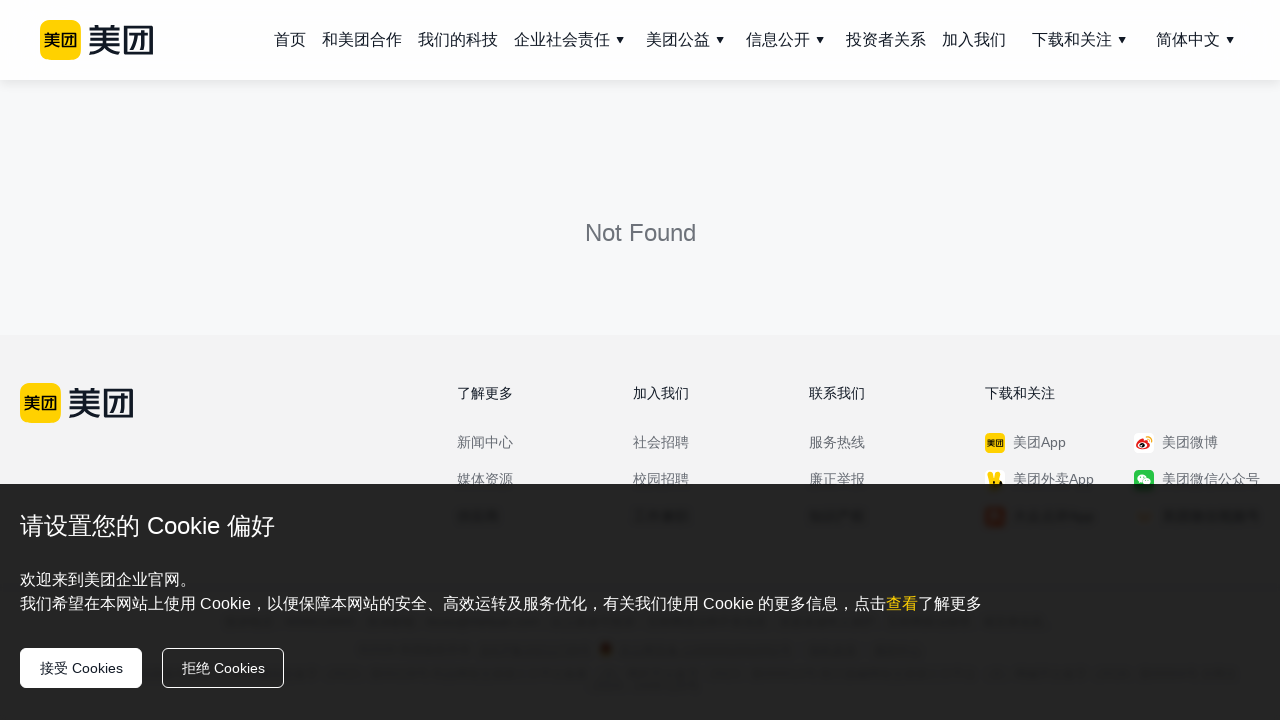

Waited 2 seconds for content to load after scroll 3
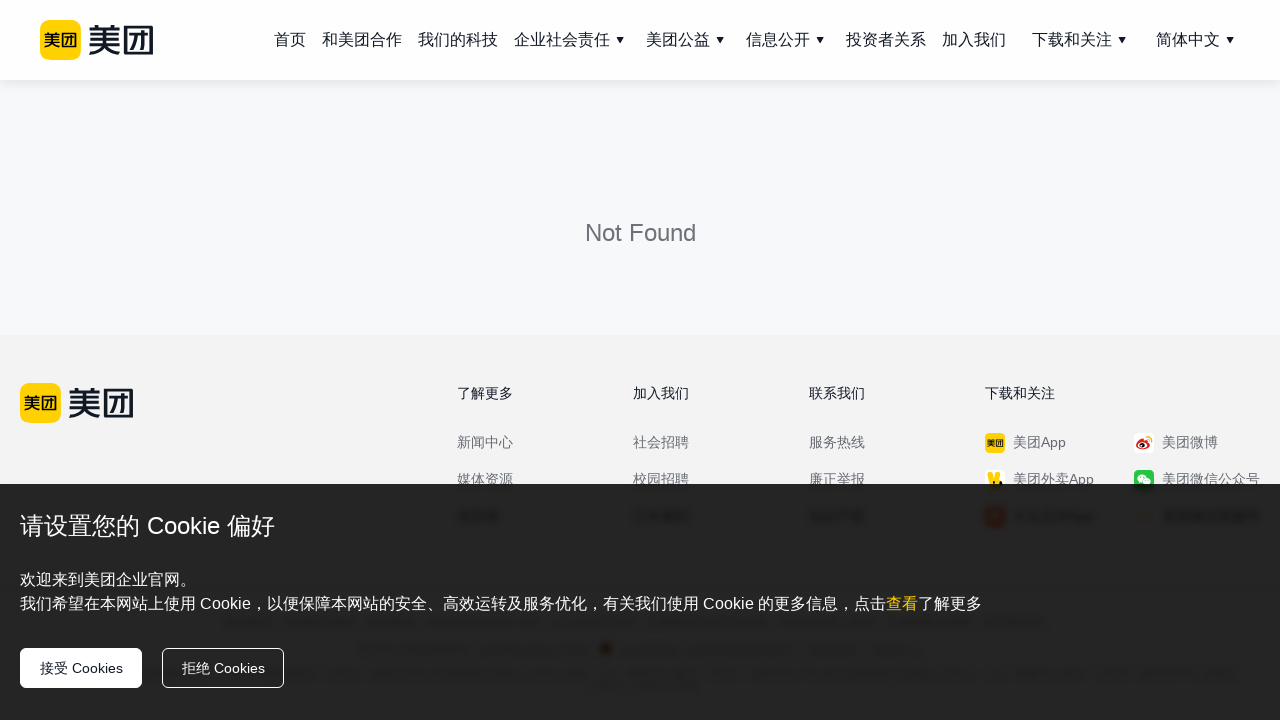

Scrolled down 10000 pixels (iteration 4/6)
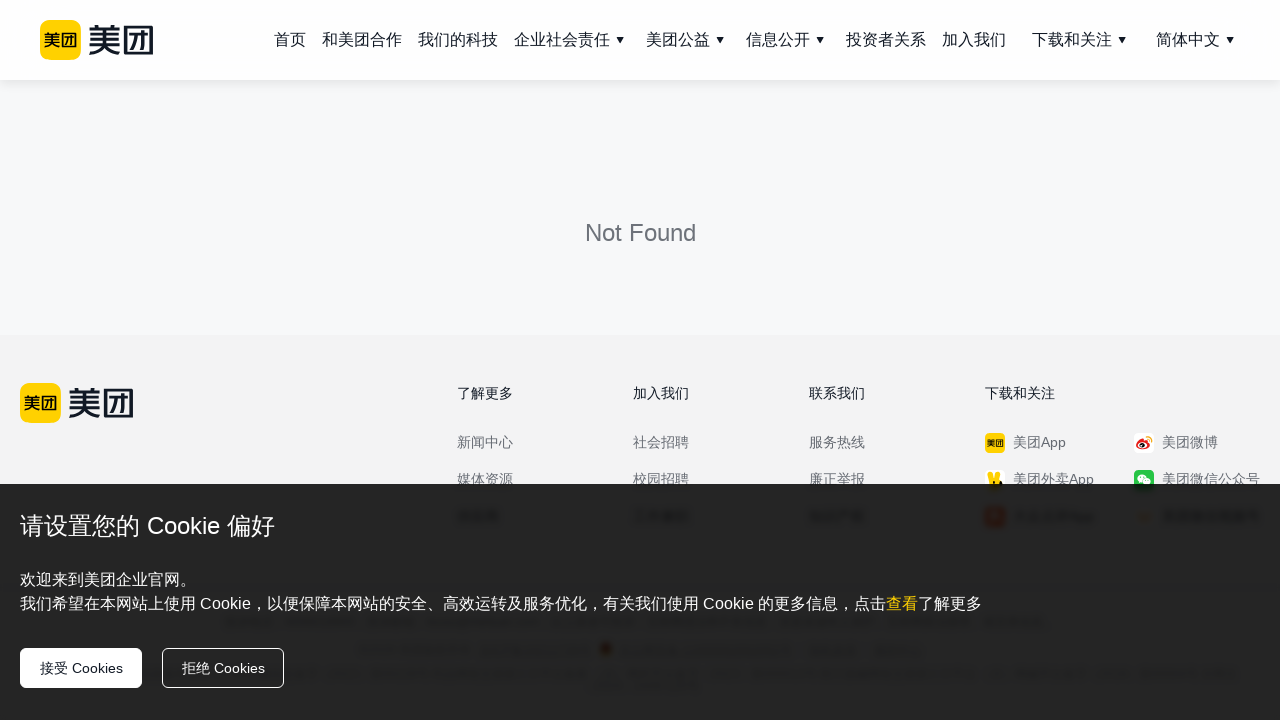

Waited 2 seconds for content to load after scroll 4
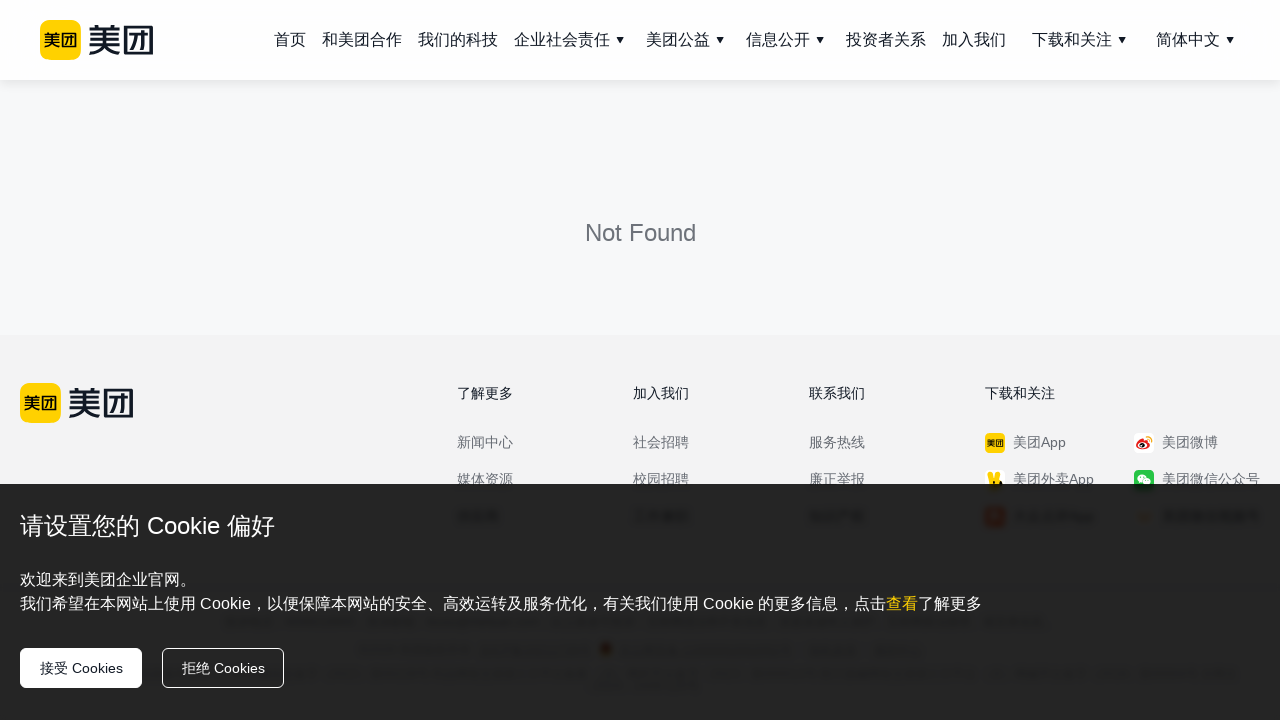

Scrolled down 10000 pixels (iteration 5/6)
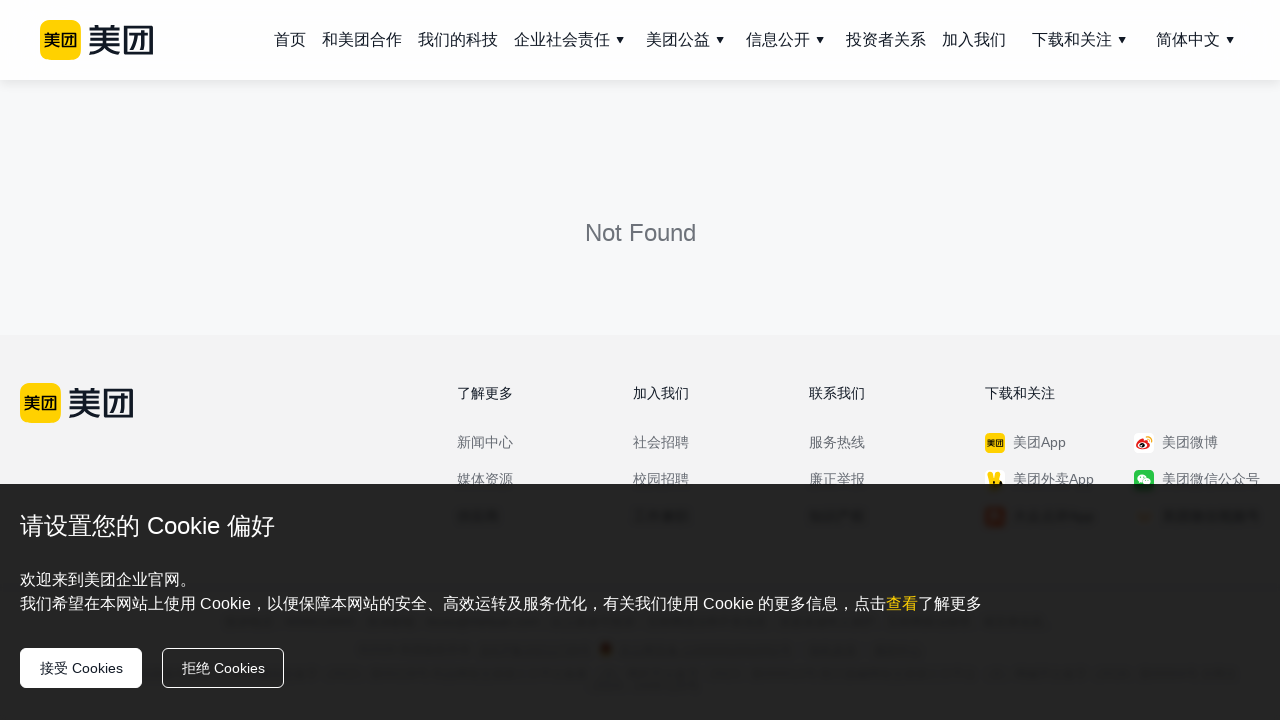

Waited 2 seconds for content to load after scroll 5
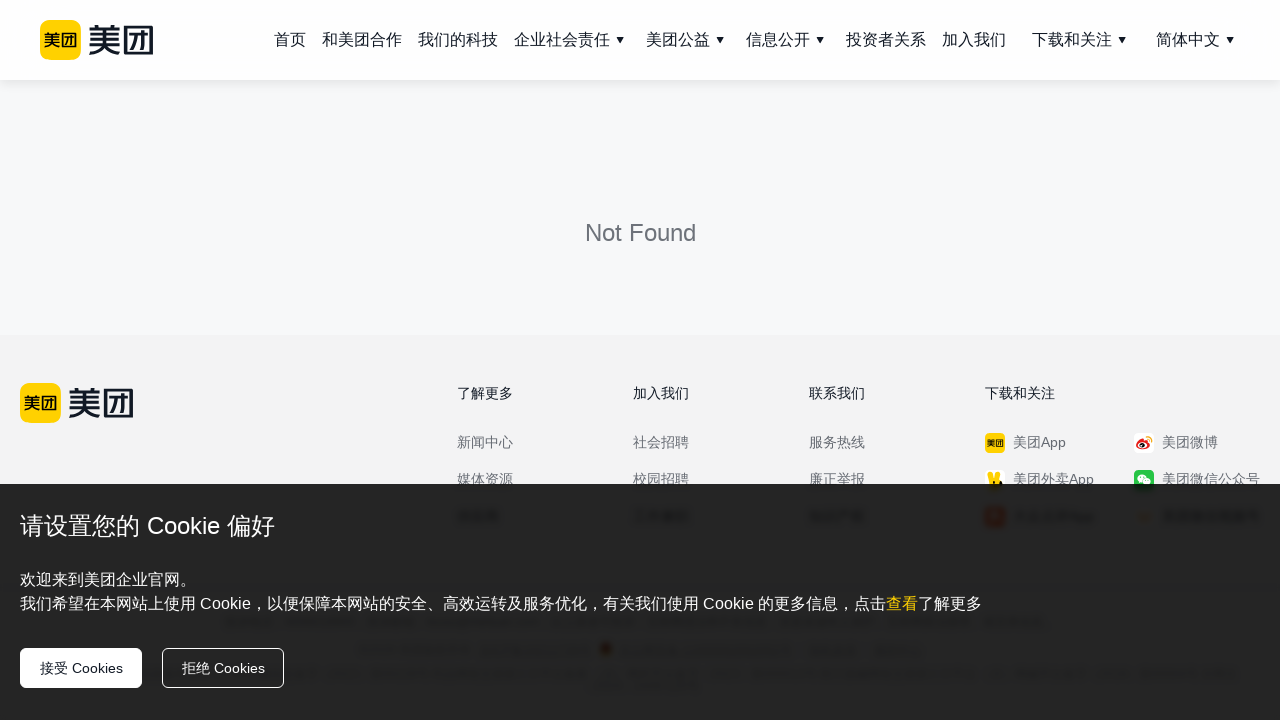

Scrolled down 10000 pixels (iteration 6/6)
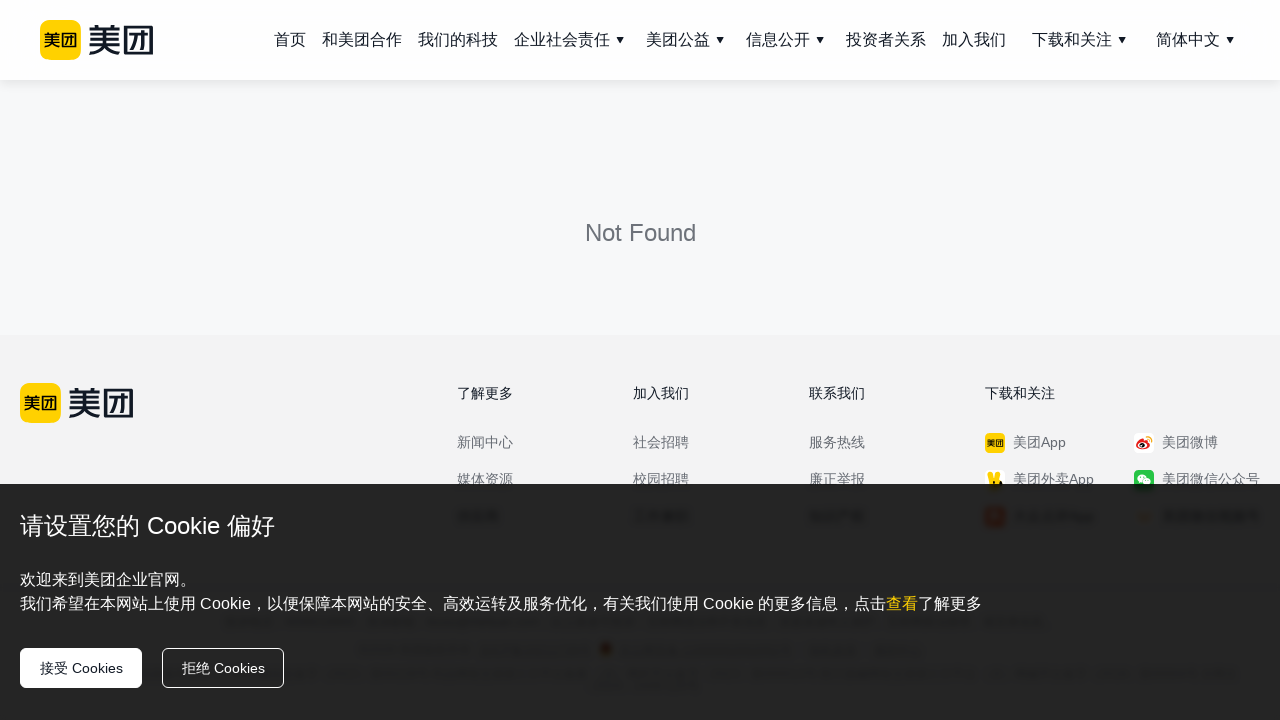

Waited 2 seconds for content to load after scroll 6
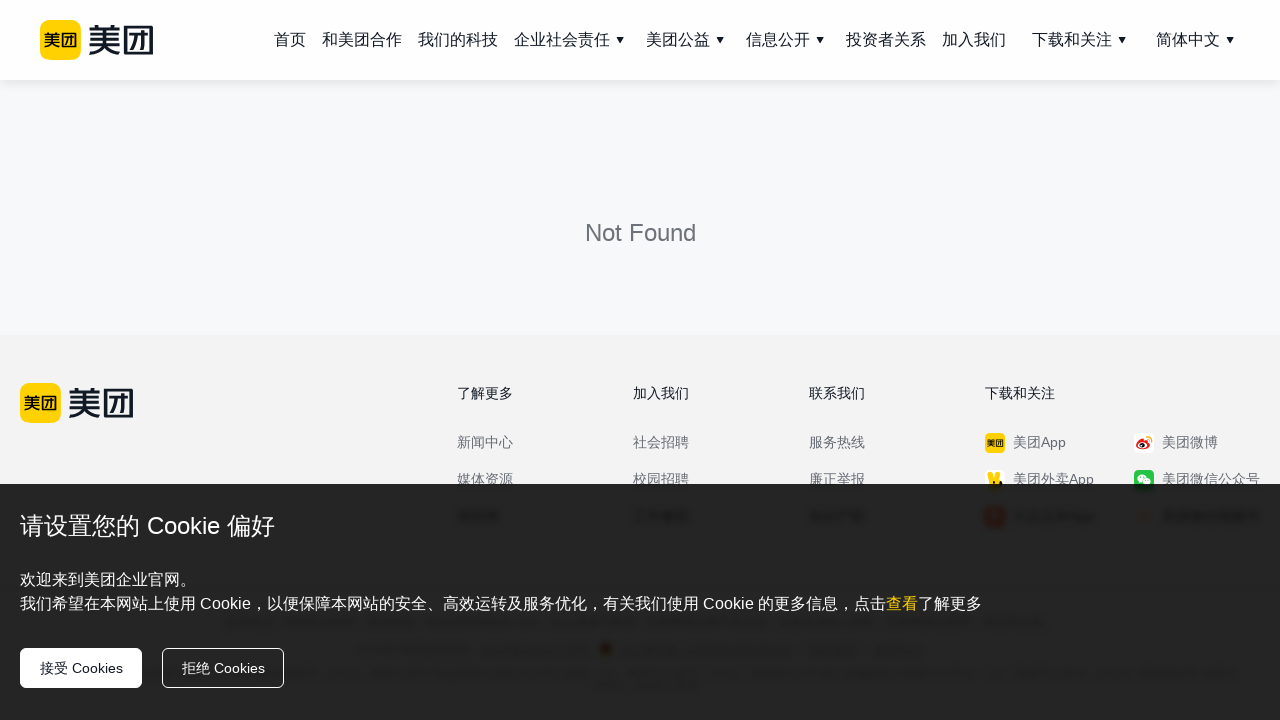

Waited 3 seconds for all content to fully load
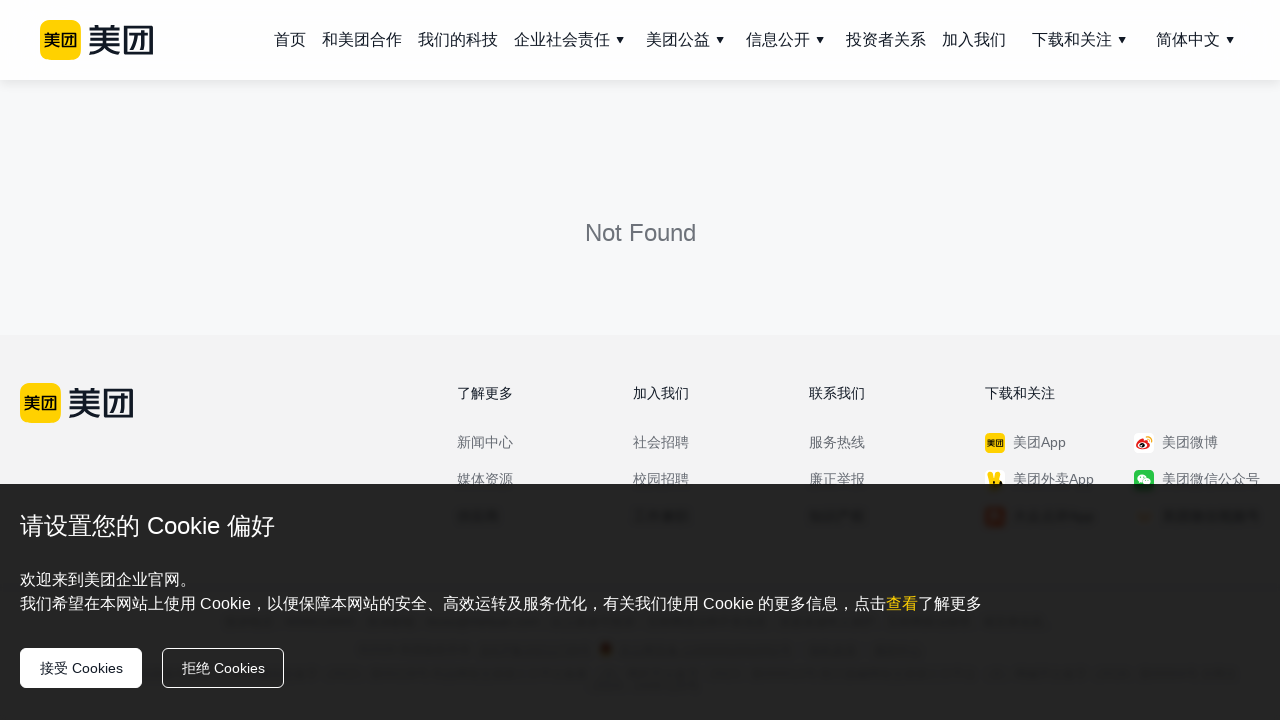

Verified page loaded by confirming body element exists
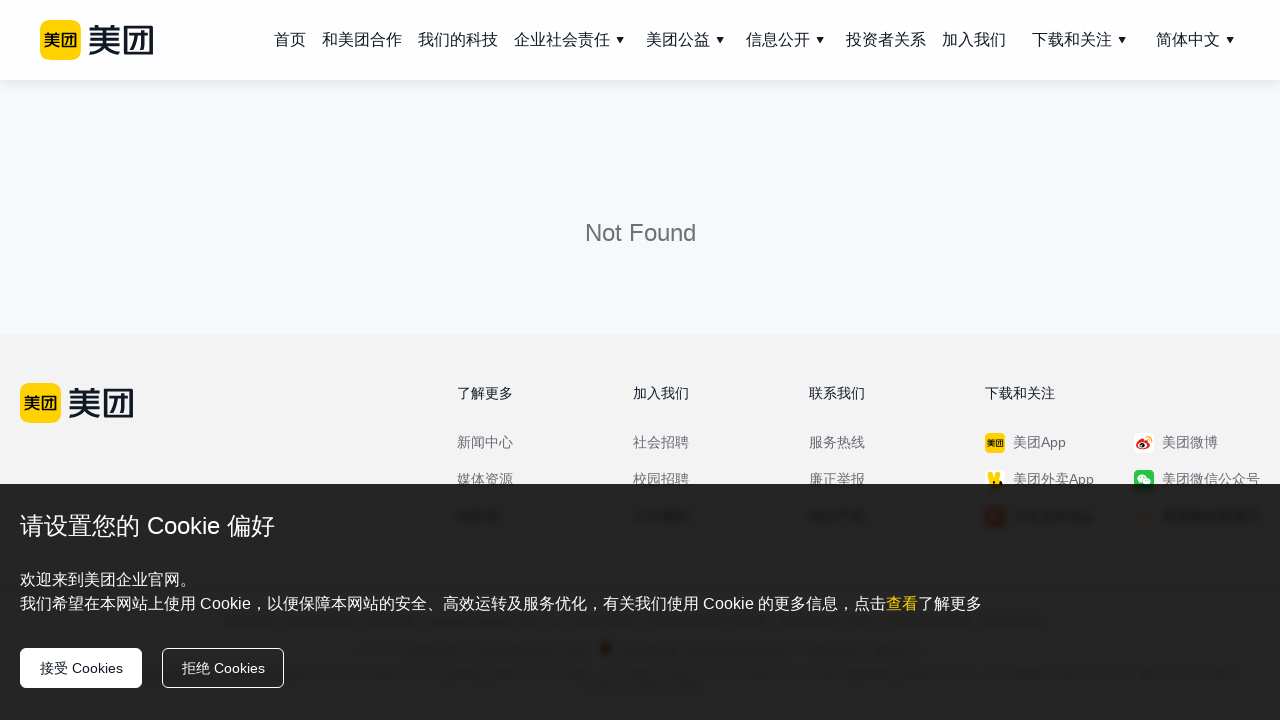

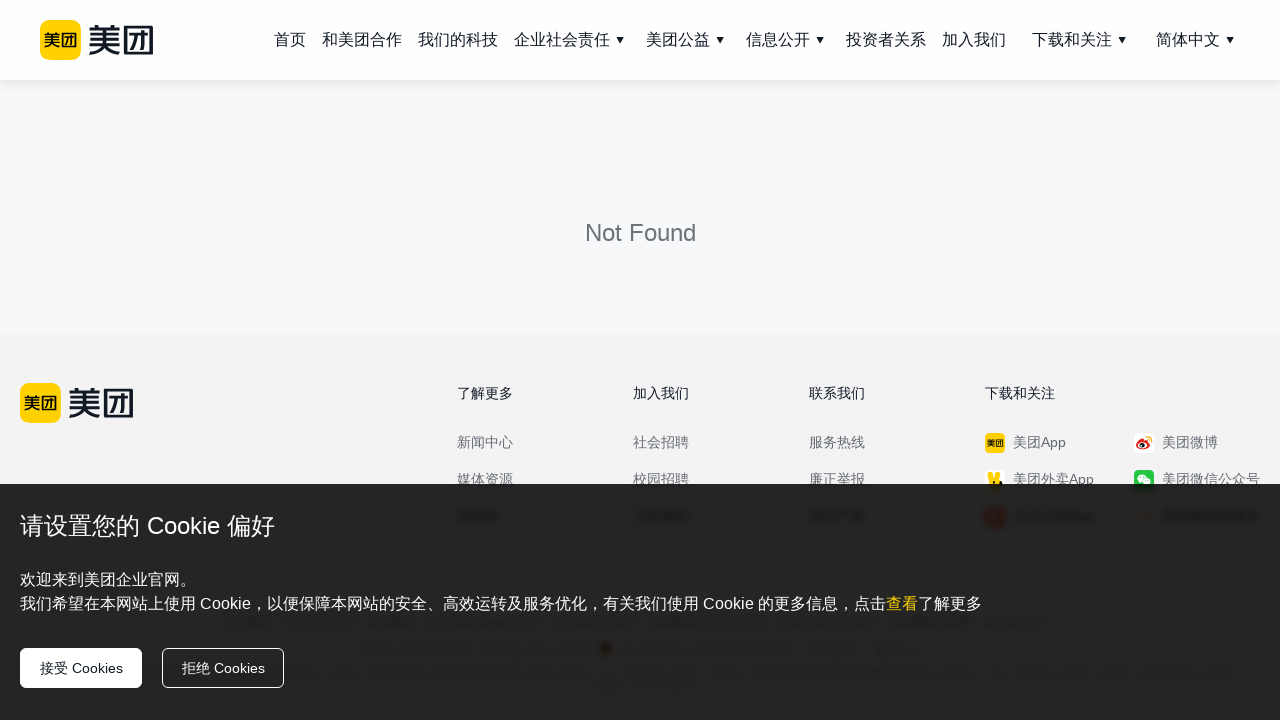